Tests that new todo items are appended to the bottom of the list and count is displayed correctly

Starting URL: https://demo.playwright.dev/todomvc

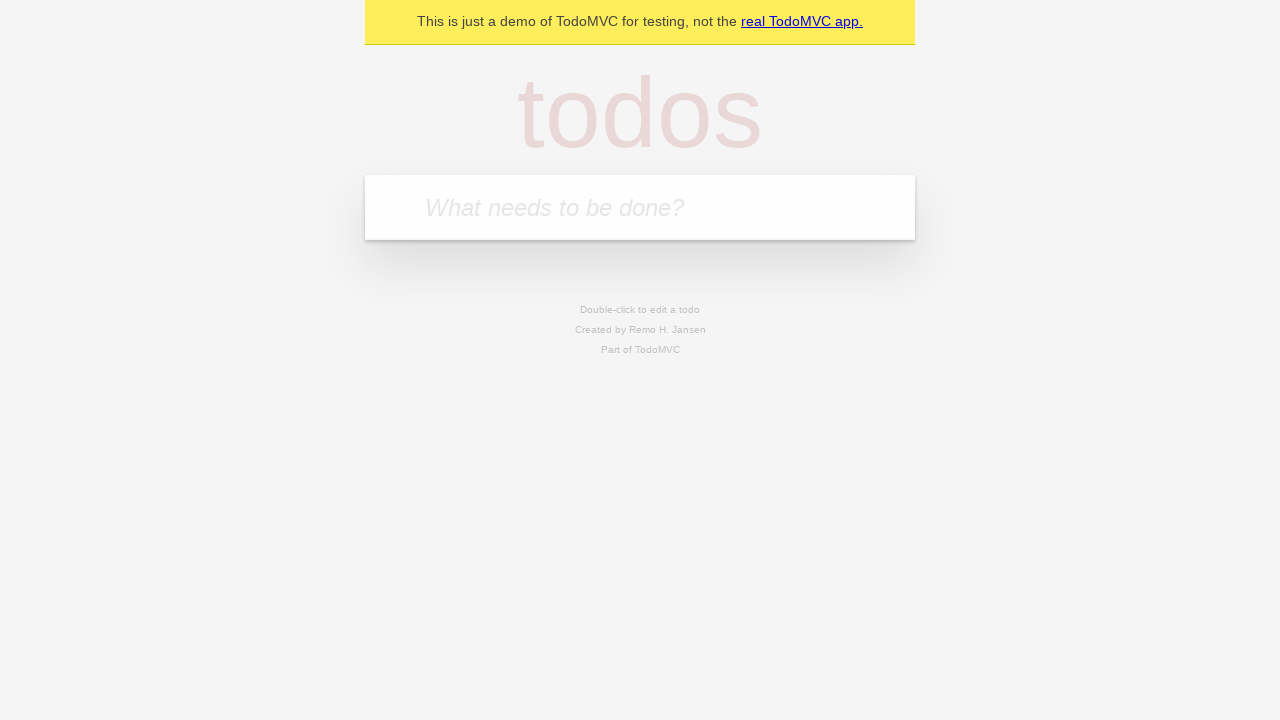

Filled todo input with 'buy some cheese' on internal:attr=[placeholder="What needs to be done?"i]
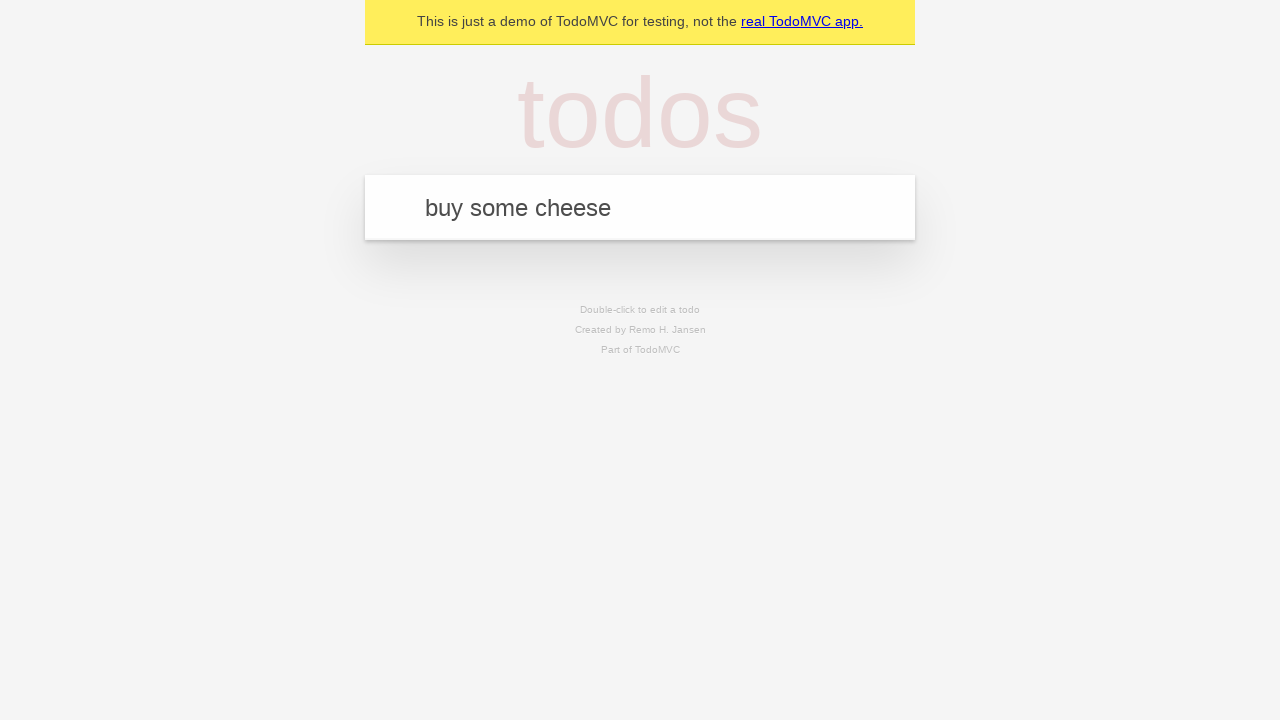

Pressed Enter to add first todo item on internal:attr=[placeholder="What needs to be done?"i]
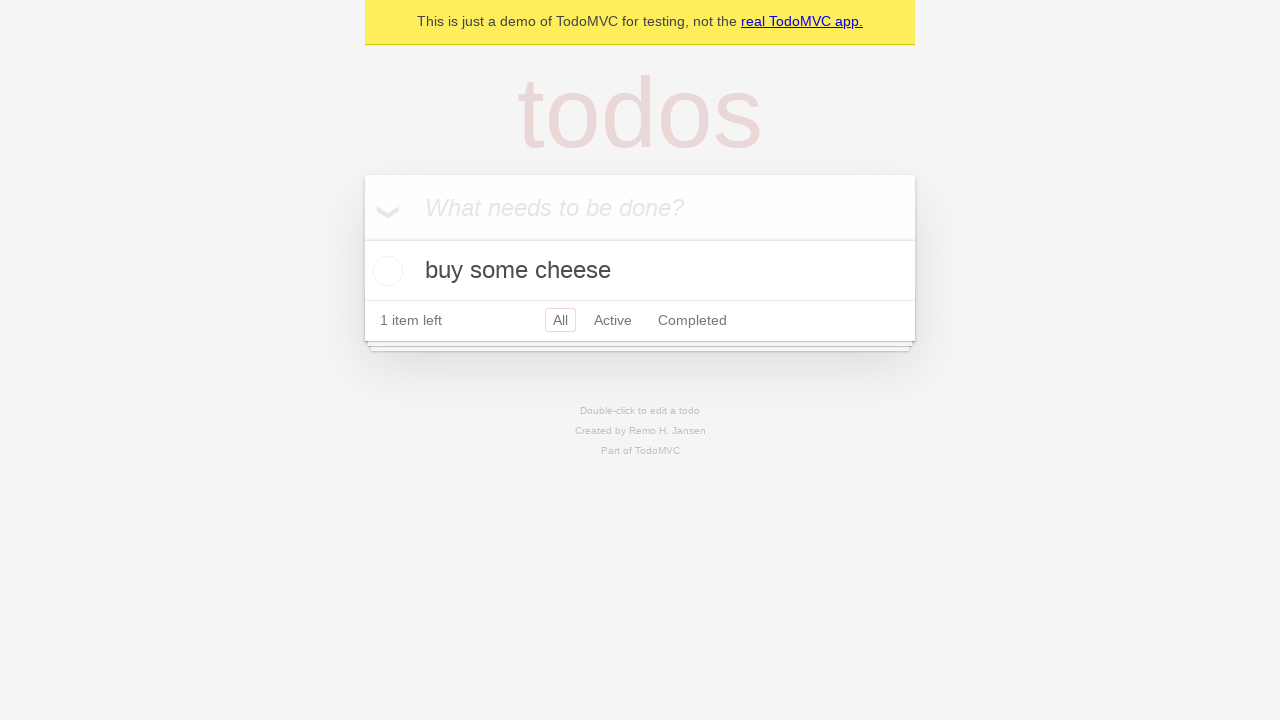

Filled todo input with 'feed the cat' on internal:attr=[placeholder="What needs to be done?"i]
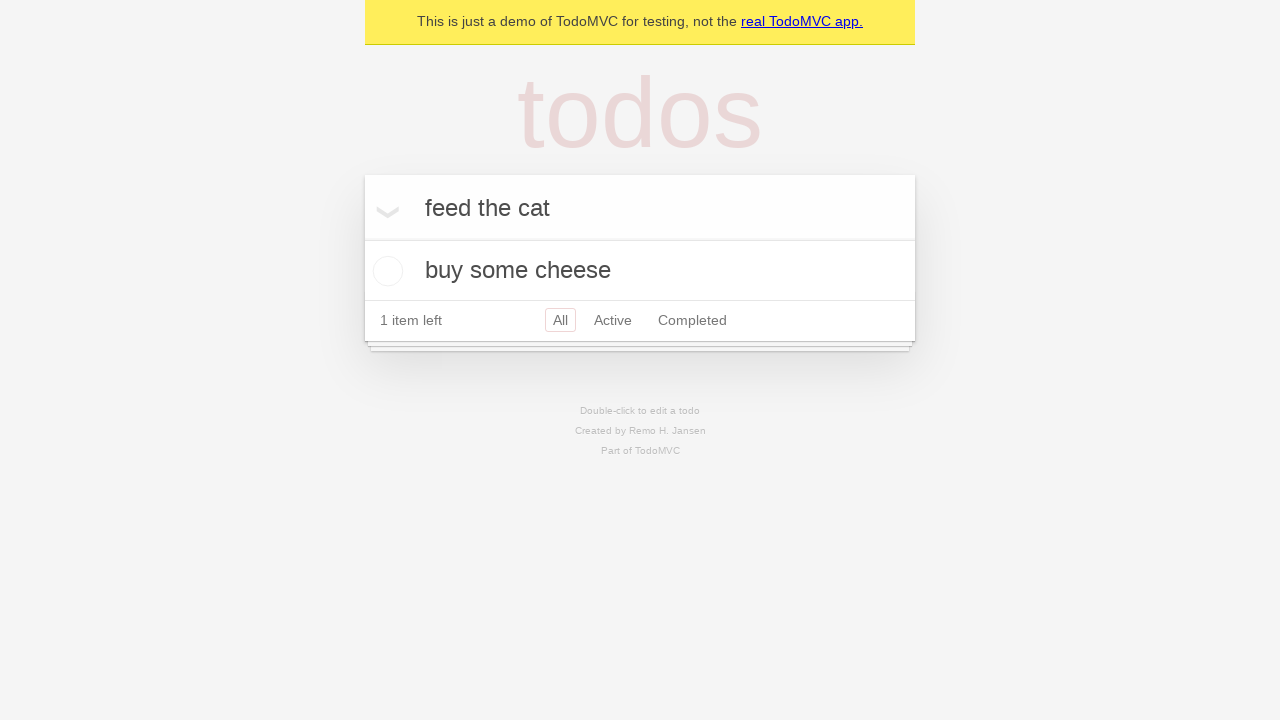

Pressed Enter to add second todo item on internal:attr=[placeholder="What needs to be done?"i]
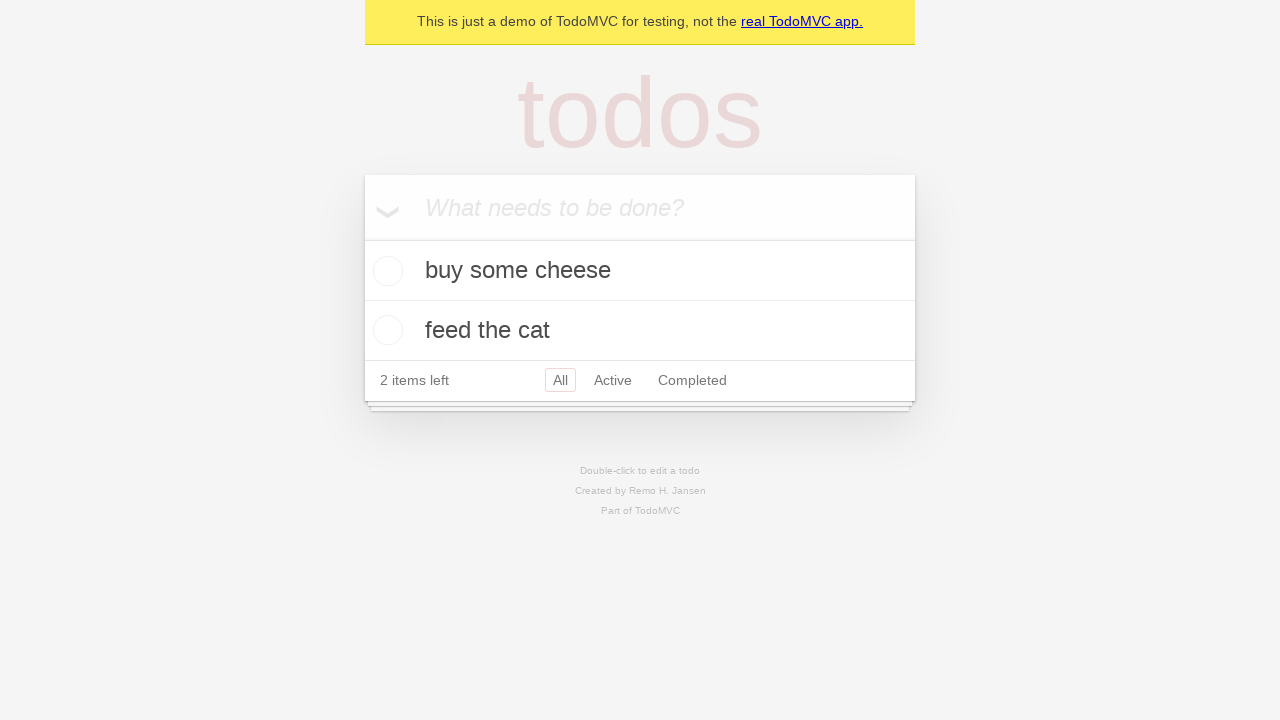

Filled todo input with 'book a doctors appointment' on internal:attr=[placeholder="What needs to be done?"i]
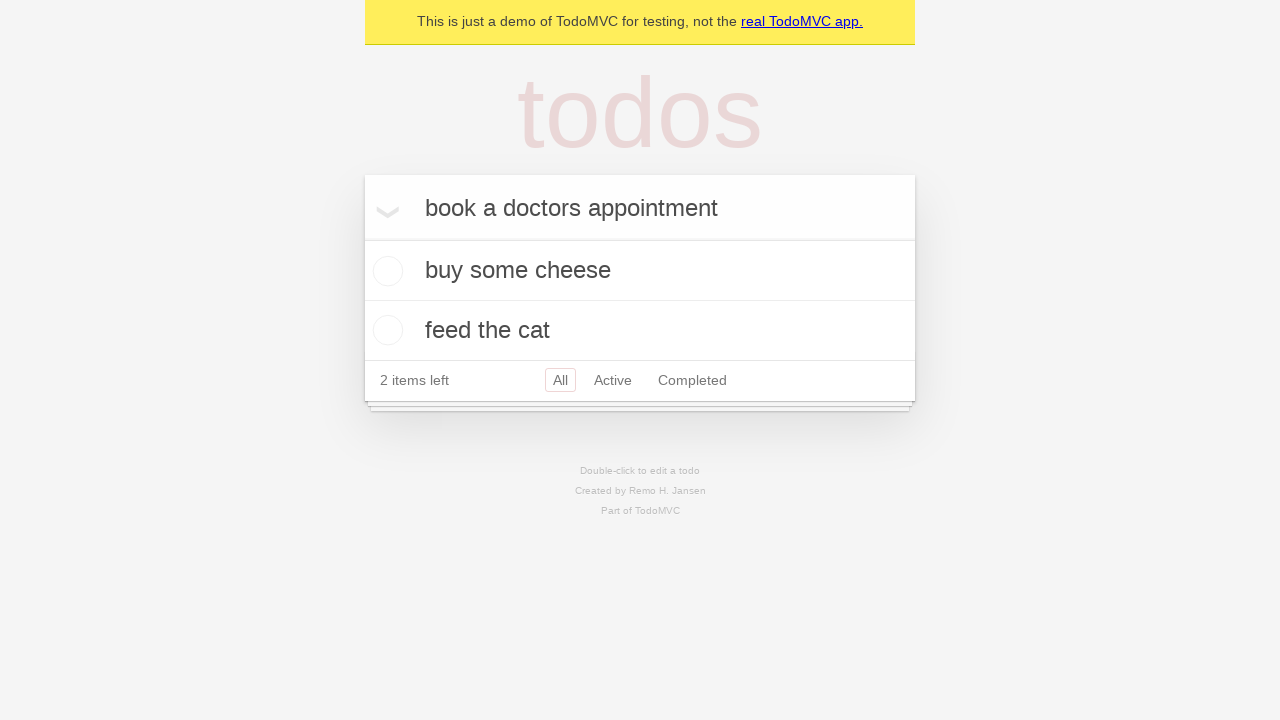

Pressed Enter to add third todo item on internal:attr=[placeholder="What needs to be done?"i]
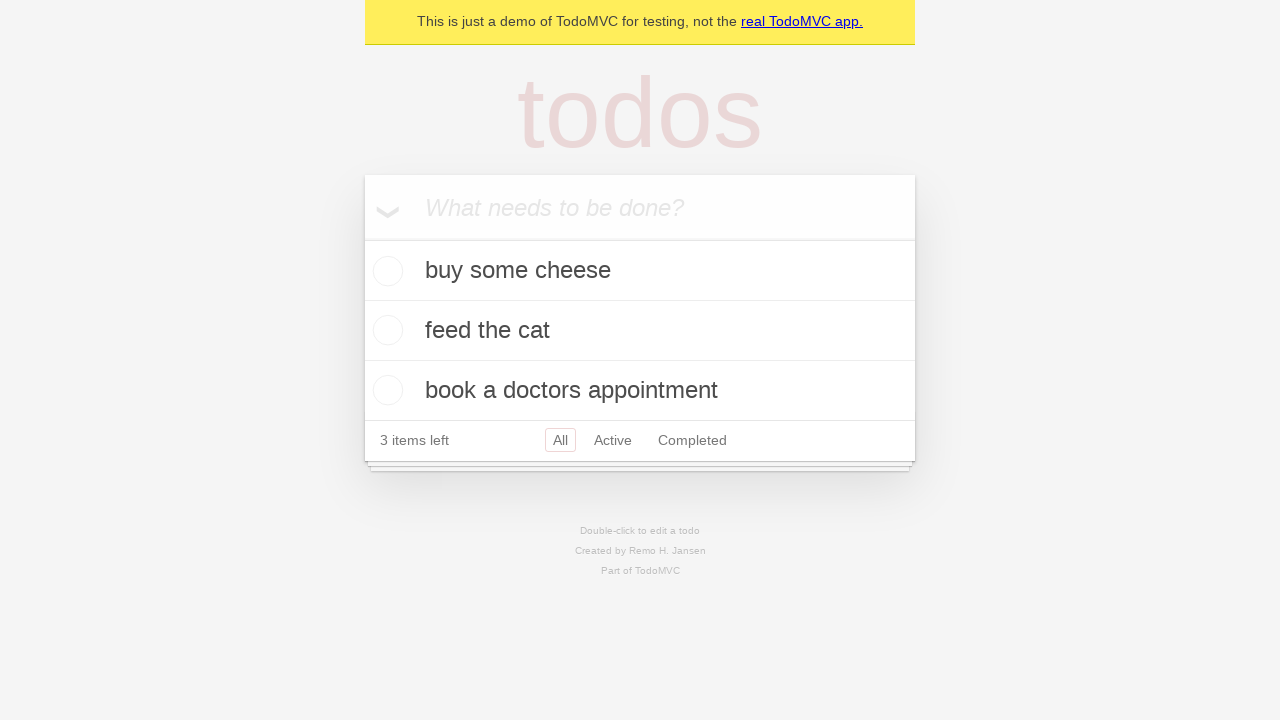

Verified all 3 items are displayed with '3 items left' counter
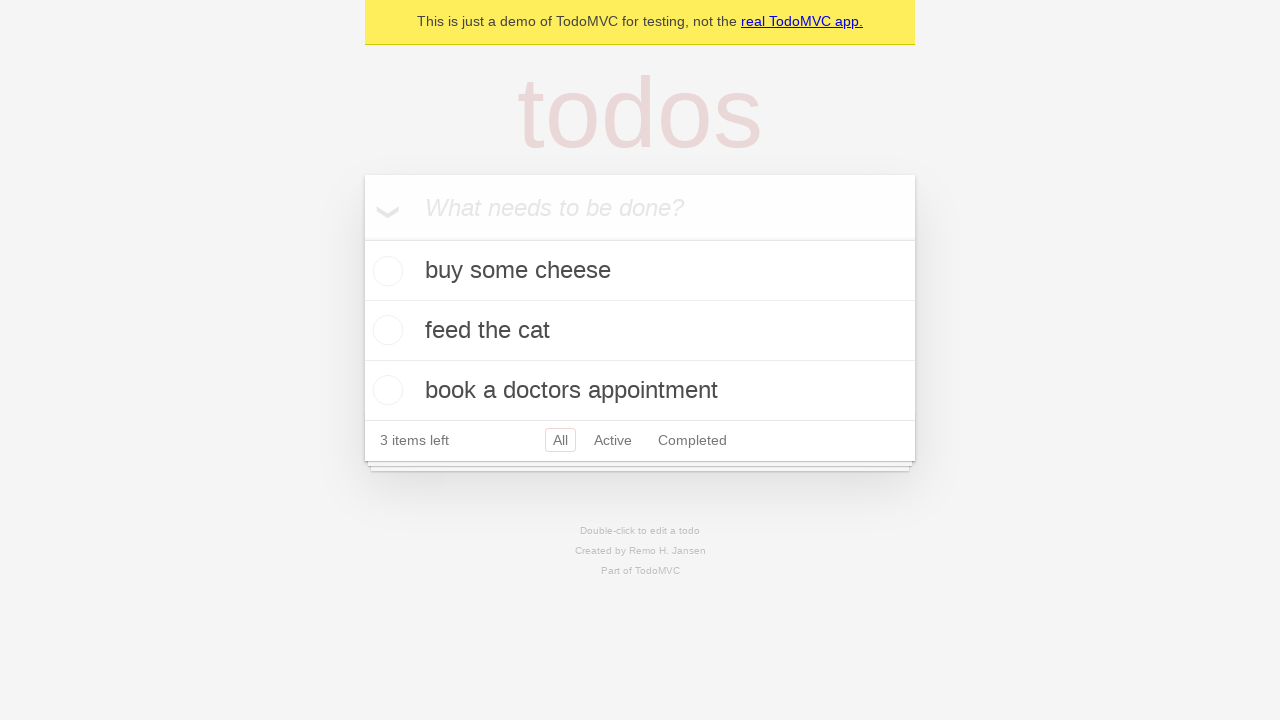

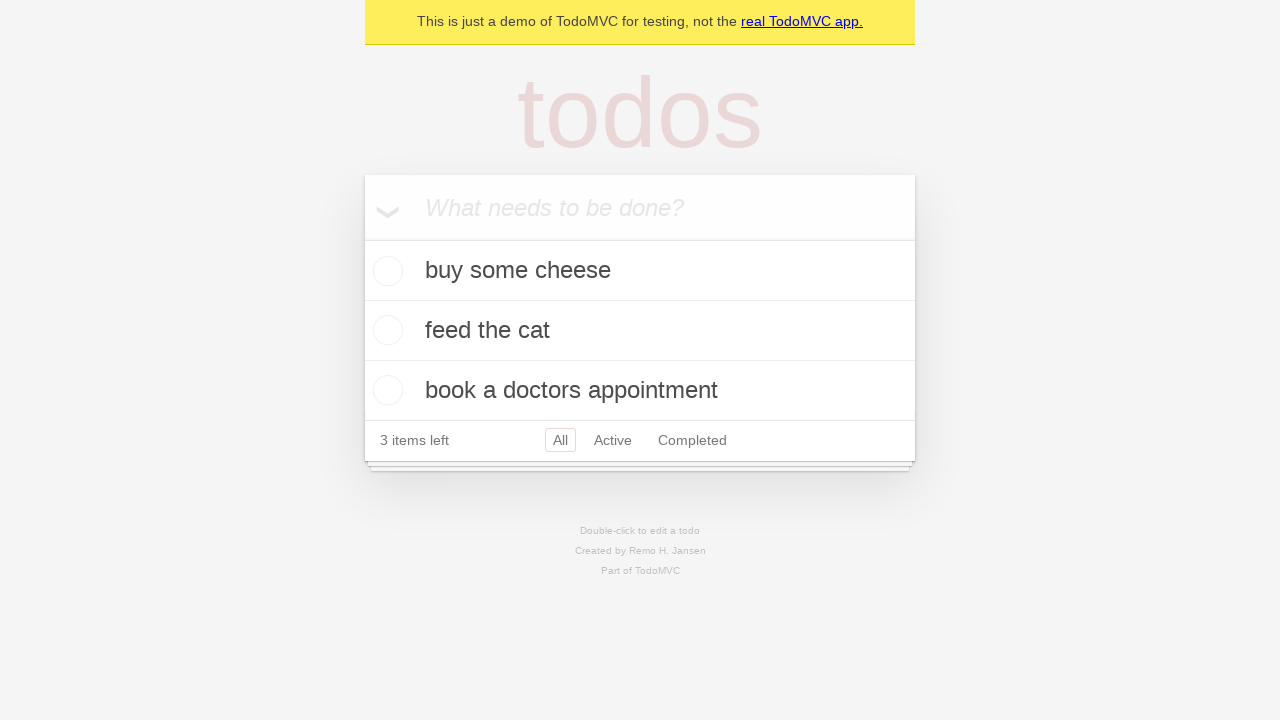